Tests selecting options from a single-select dropdown using index, value, and visible text methods

Starting URL: https://eviltester.github.io/supportclasses/

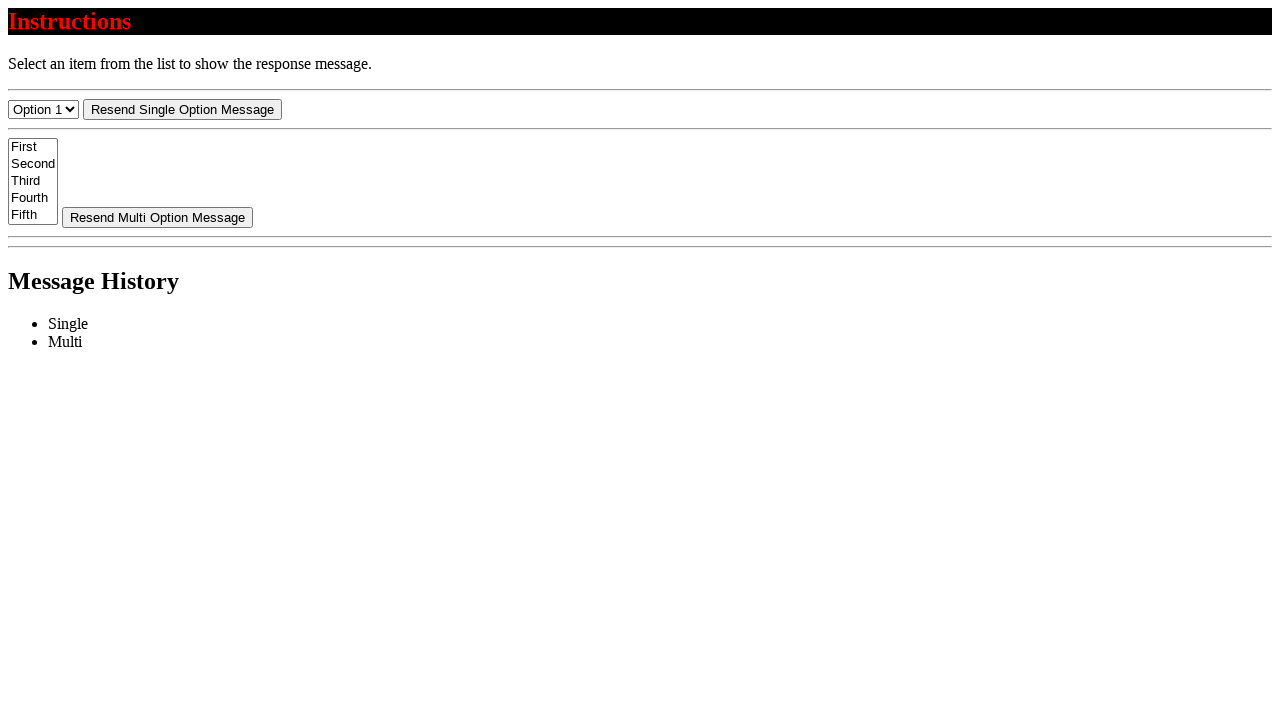

Selected first option (index 0) from dropdown on #select-menu
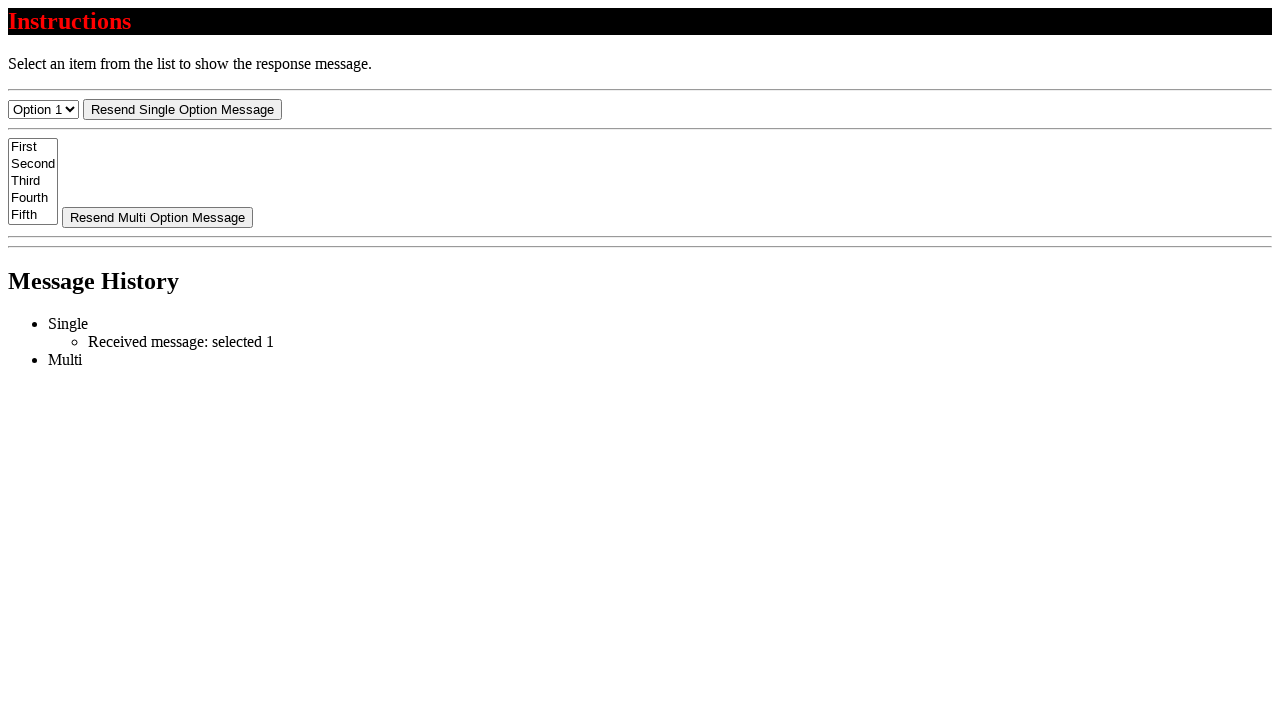

Retrieved text content of selected option
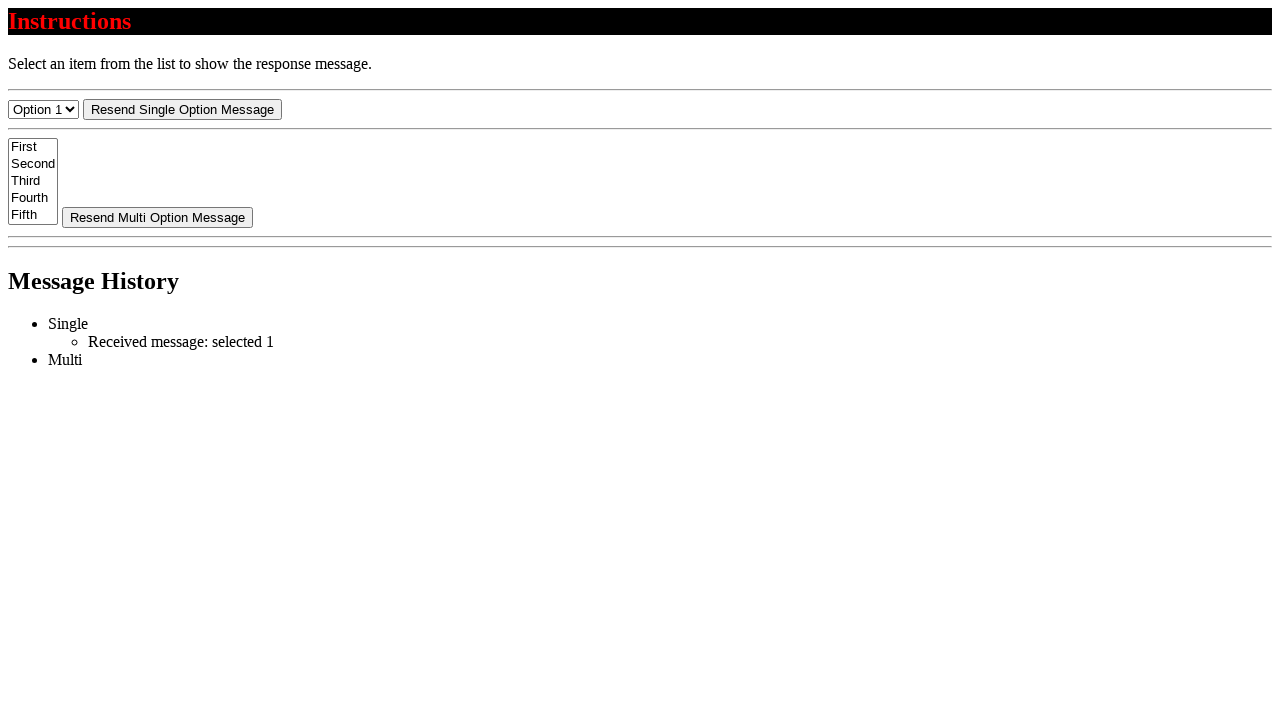

Asserted selected text equals 'Option 1'
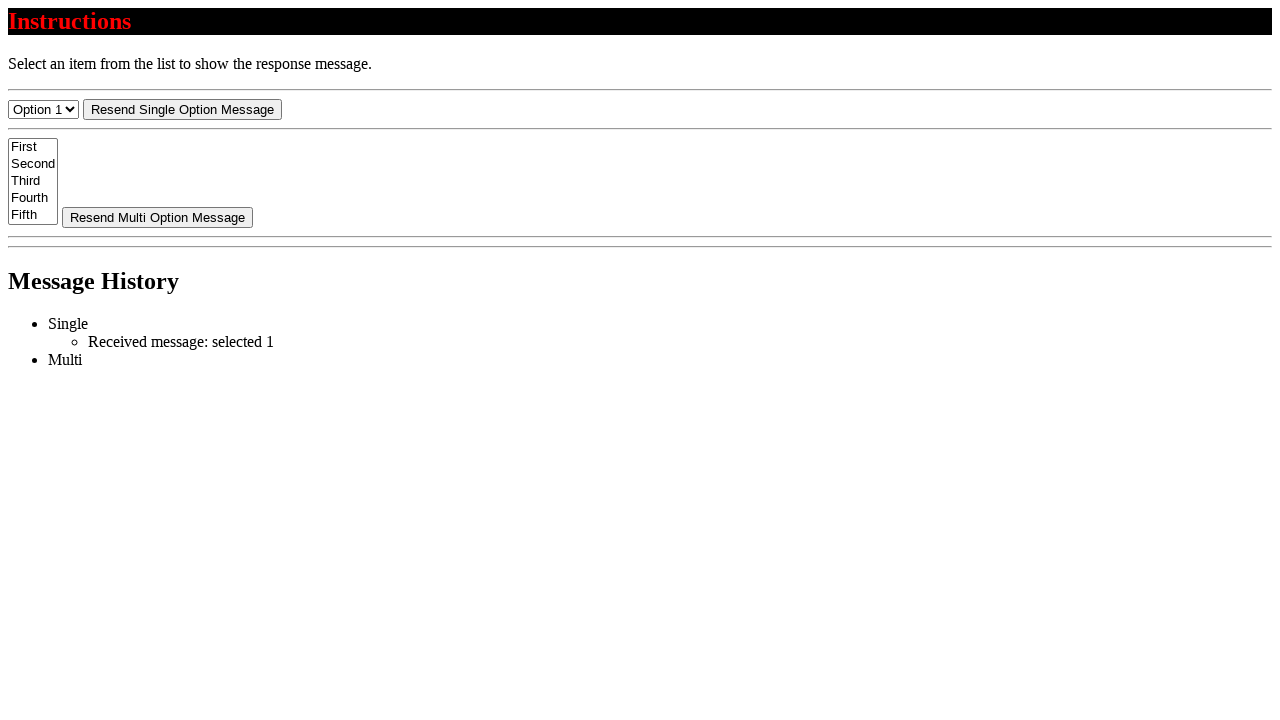

Selected second option (index 1) from dropdown on #select-menu
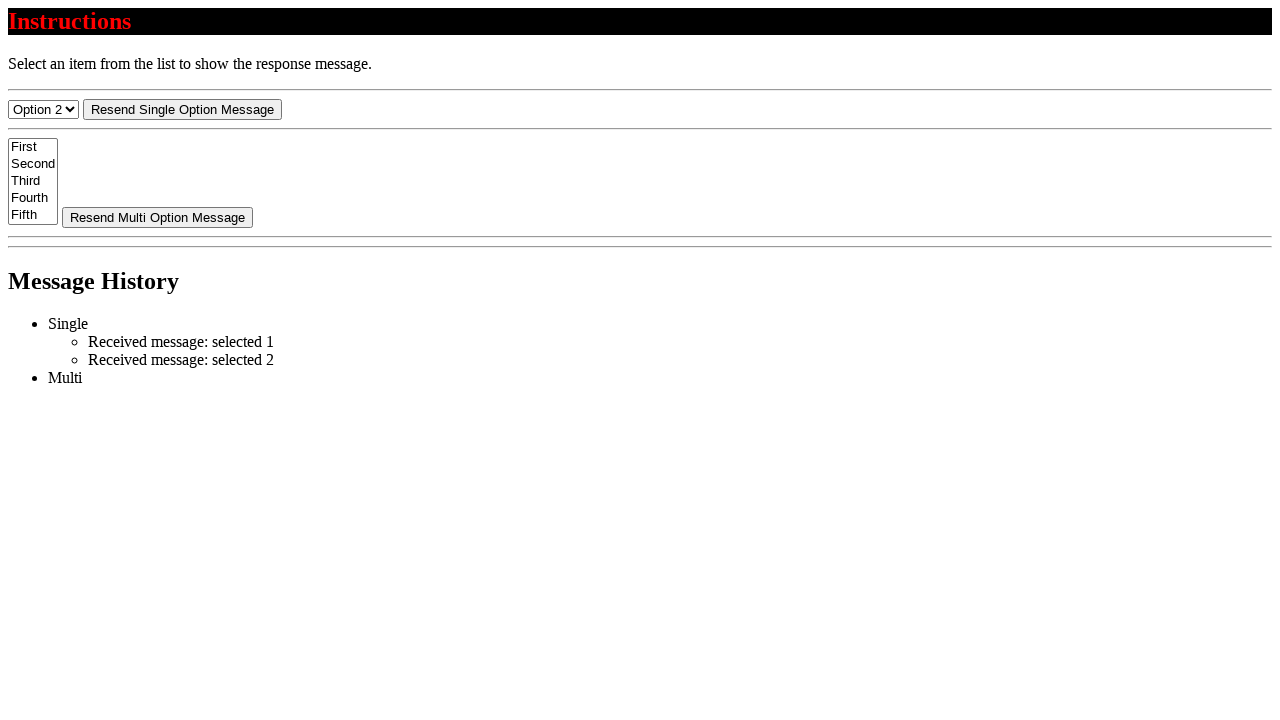

Retrieved text content of selected option
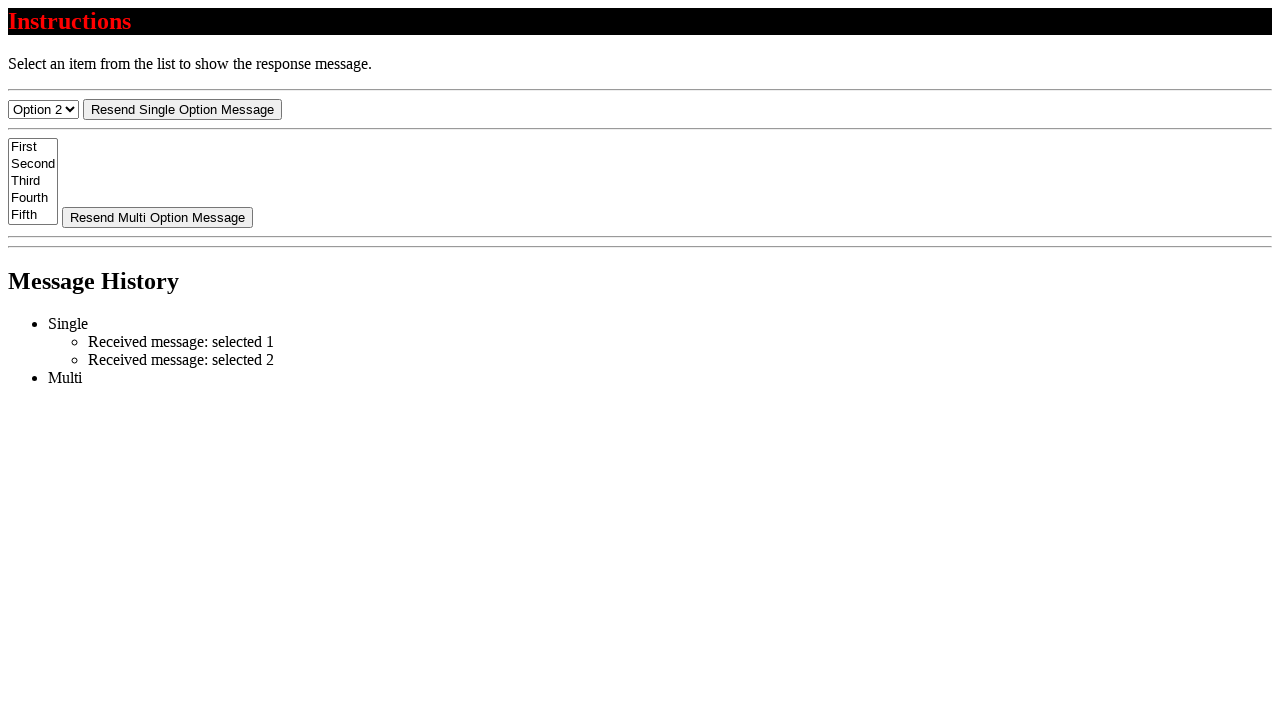

Asserted selected text equals 'Option 2'
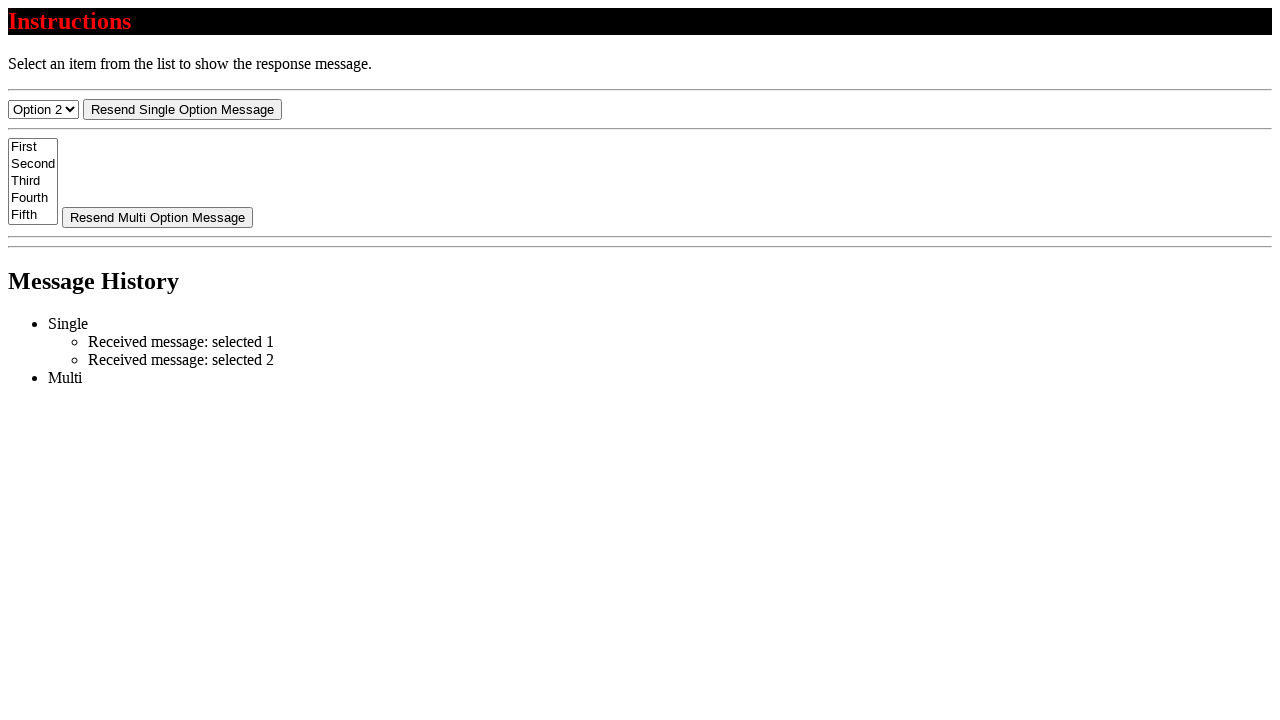

Selected option by value '1' on #select-menu
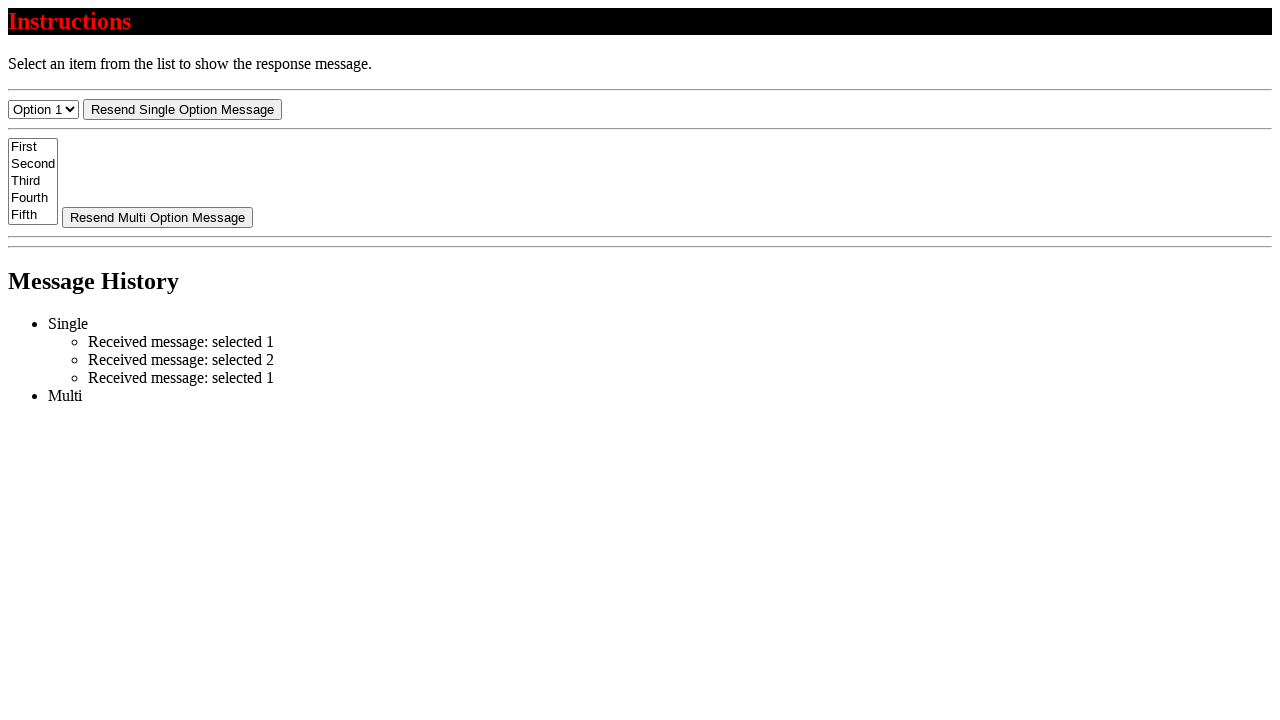

Retrieved text content of selected option
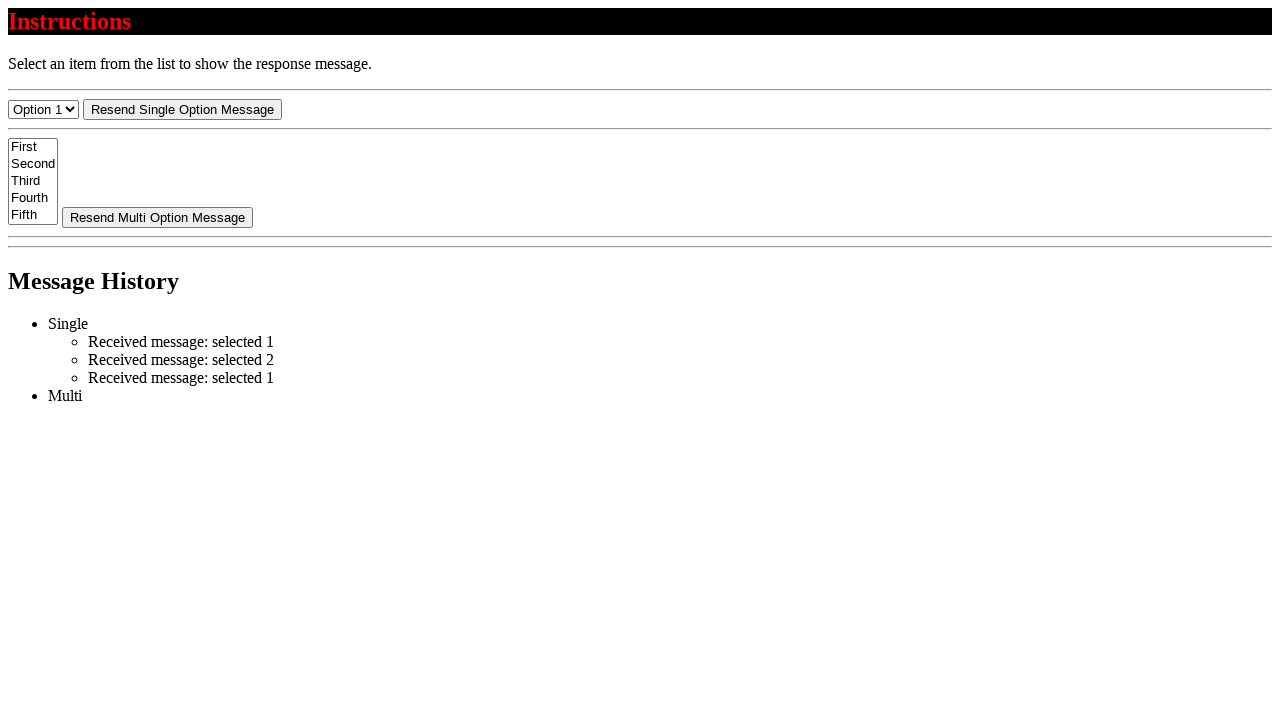

Asserted selected text equals 'Option 1'
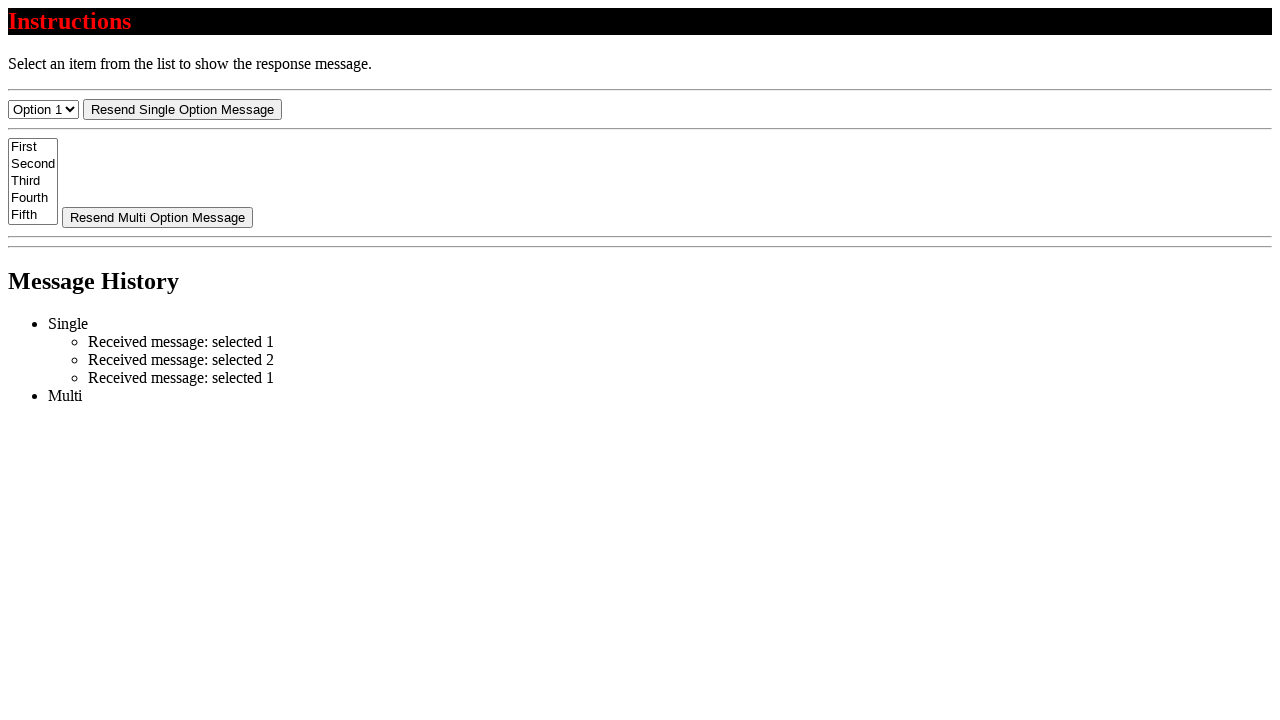

Selected option by visible text 'Option 3' on #select-menu
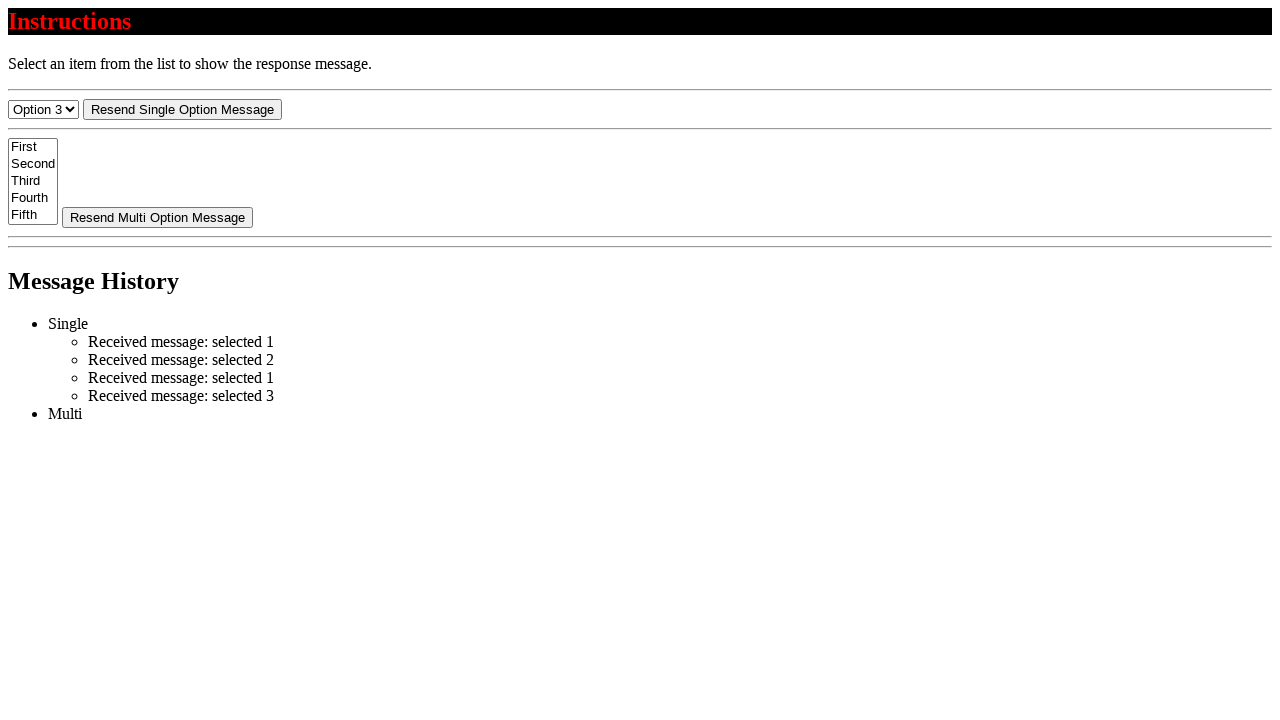

Retrieved value attribute of selected option
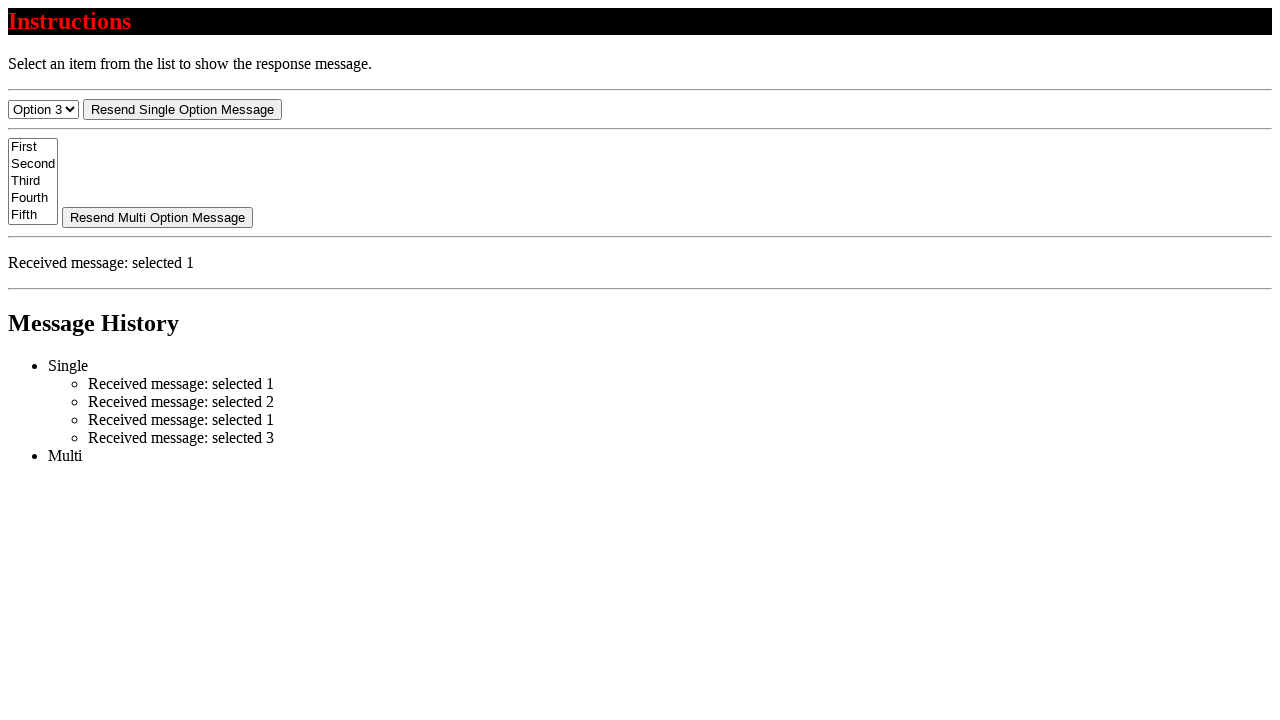

Asserted selected value equals '3'
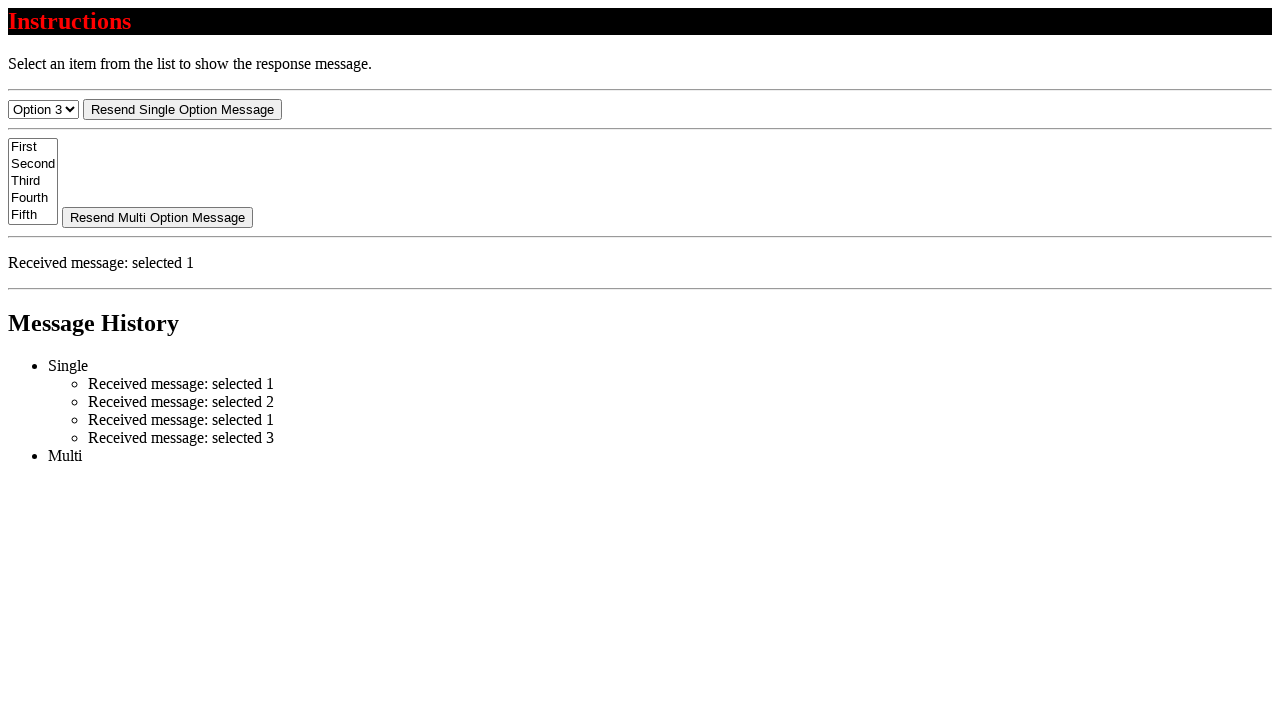

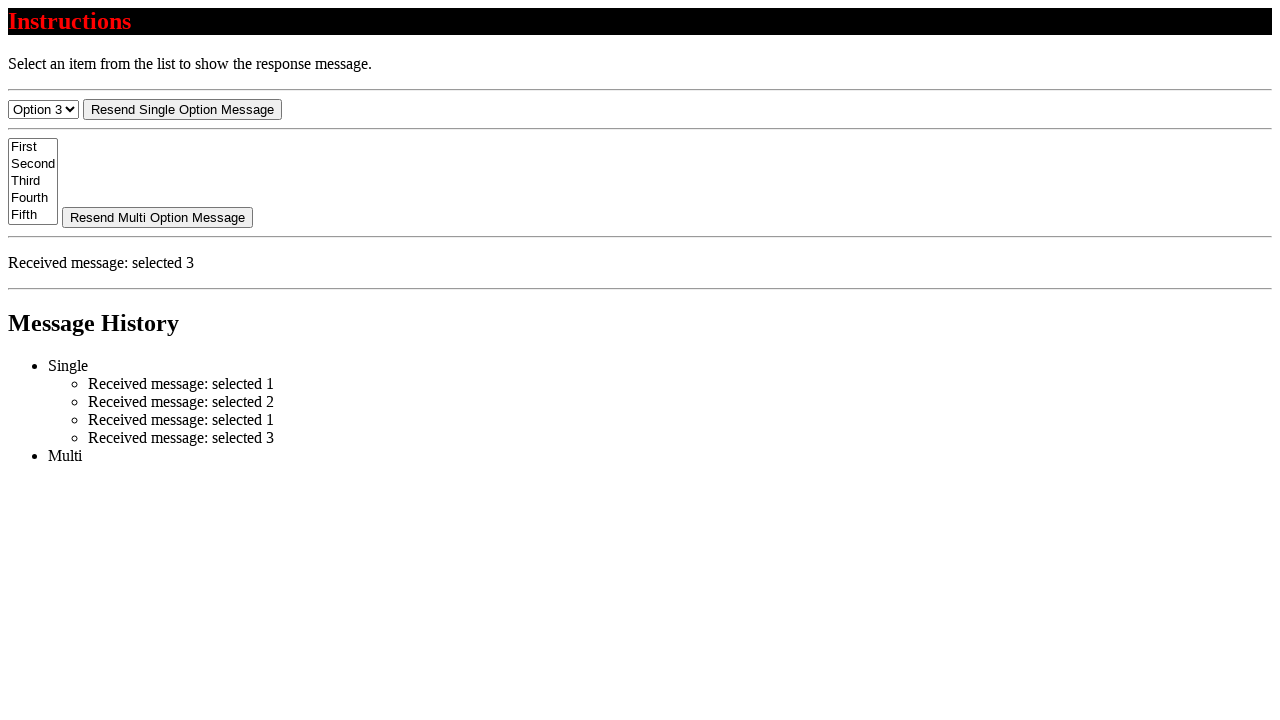